Tests keyboard input functionality by sending various key press events including Enter, F1, Backspace, and Arrow Left keys

Starting URL: https://the-internet.herokuapp.com/key_presses

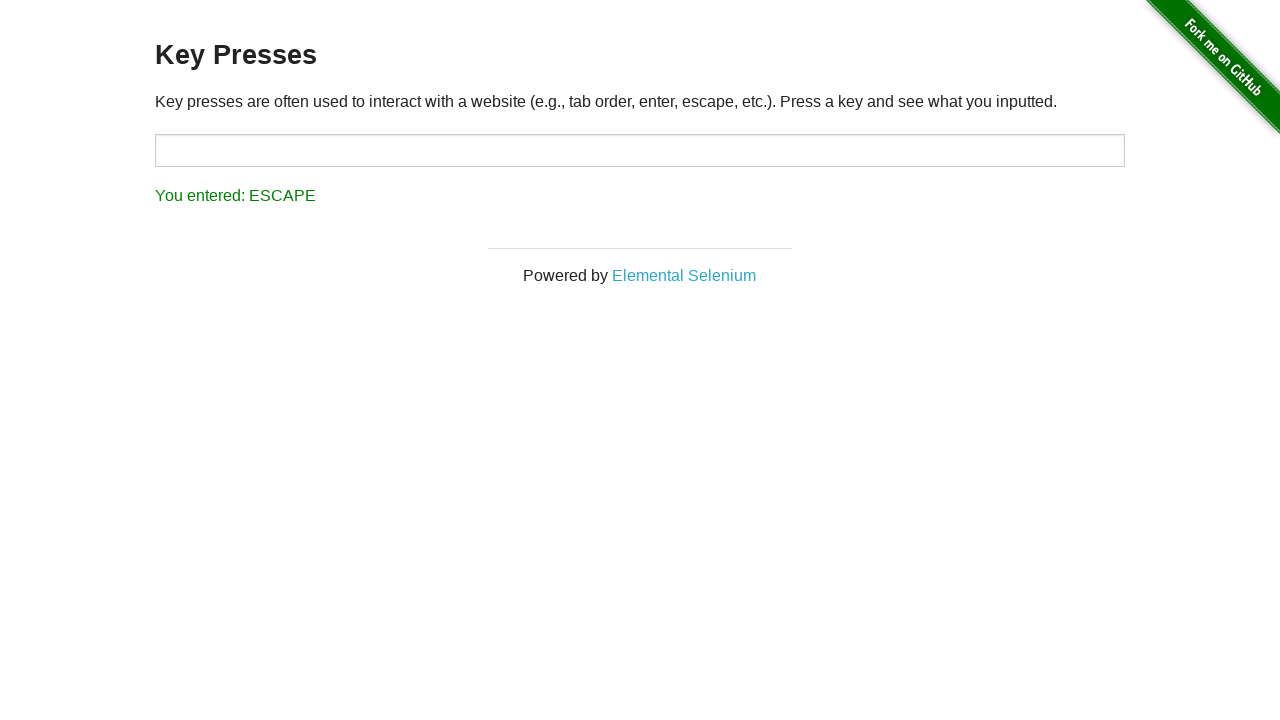

Pressed Enter key
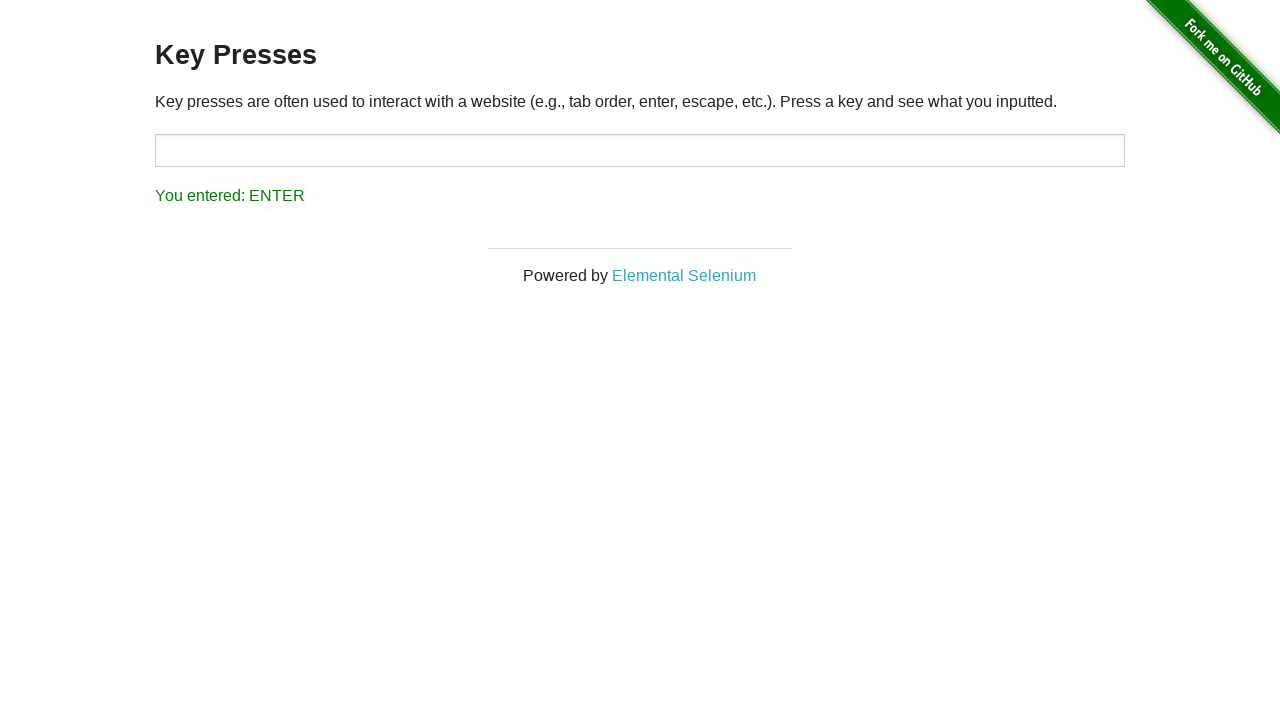

Pressed F1 key
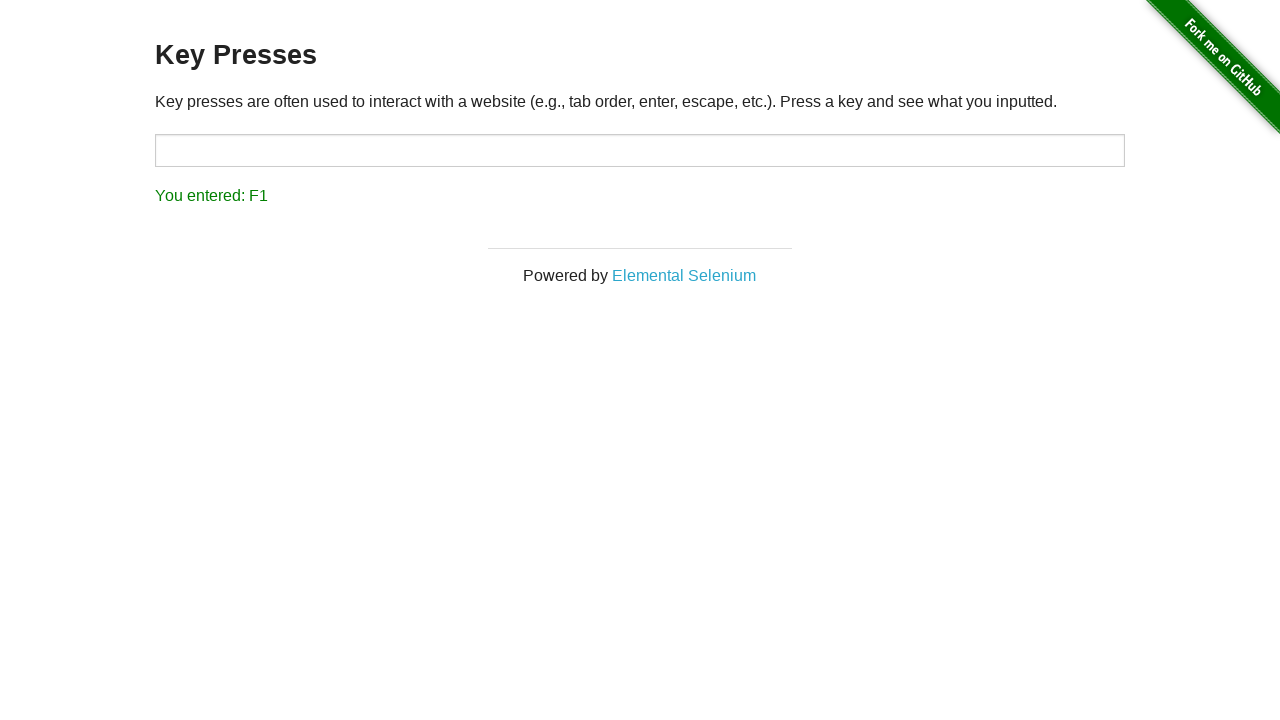

Pressed Backspace key
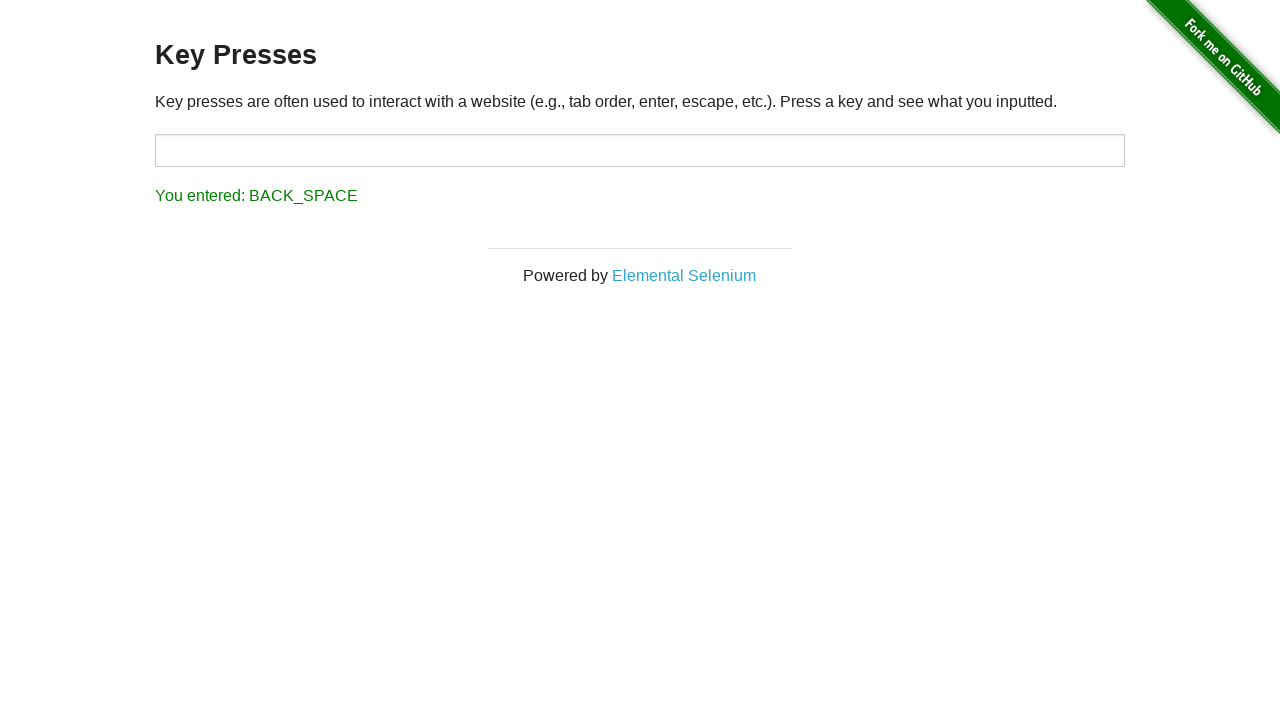

Pressed Arrow Left key
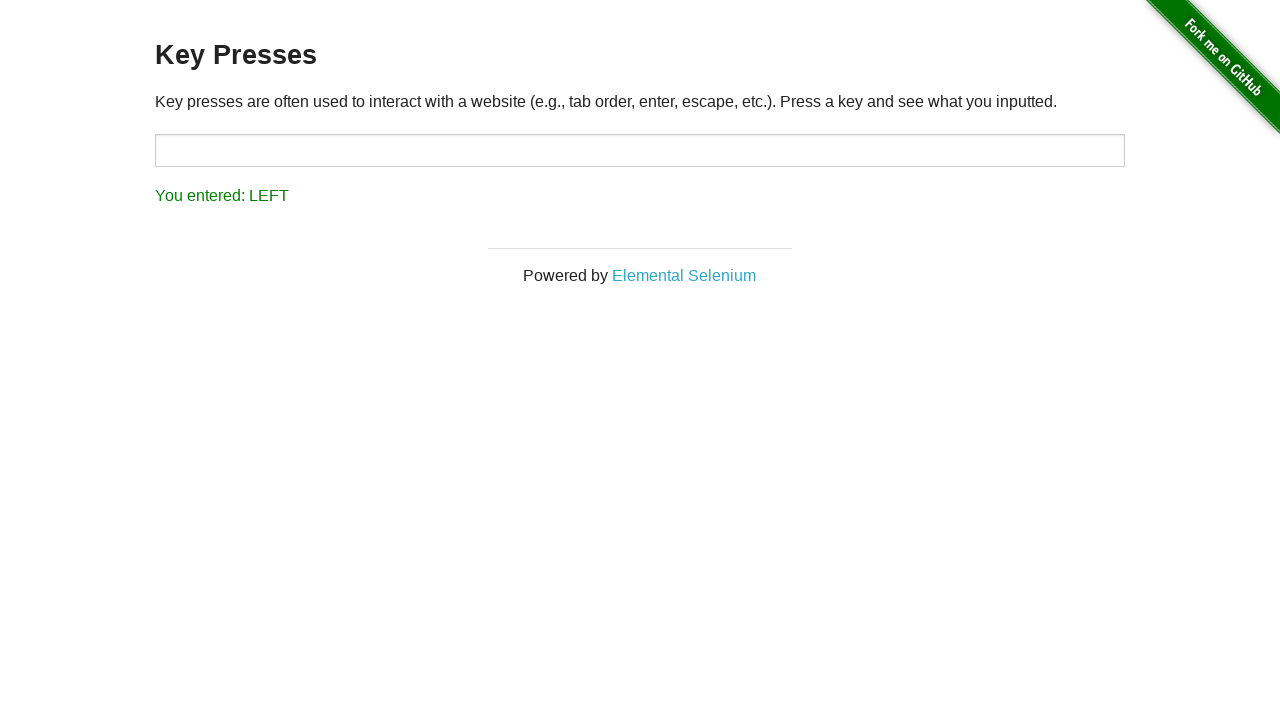

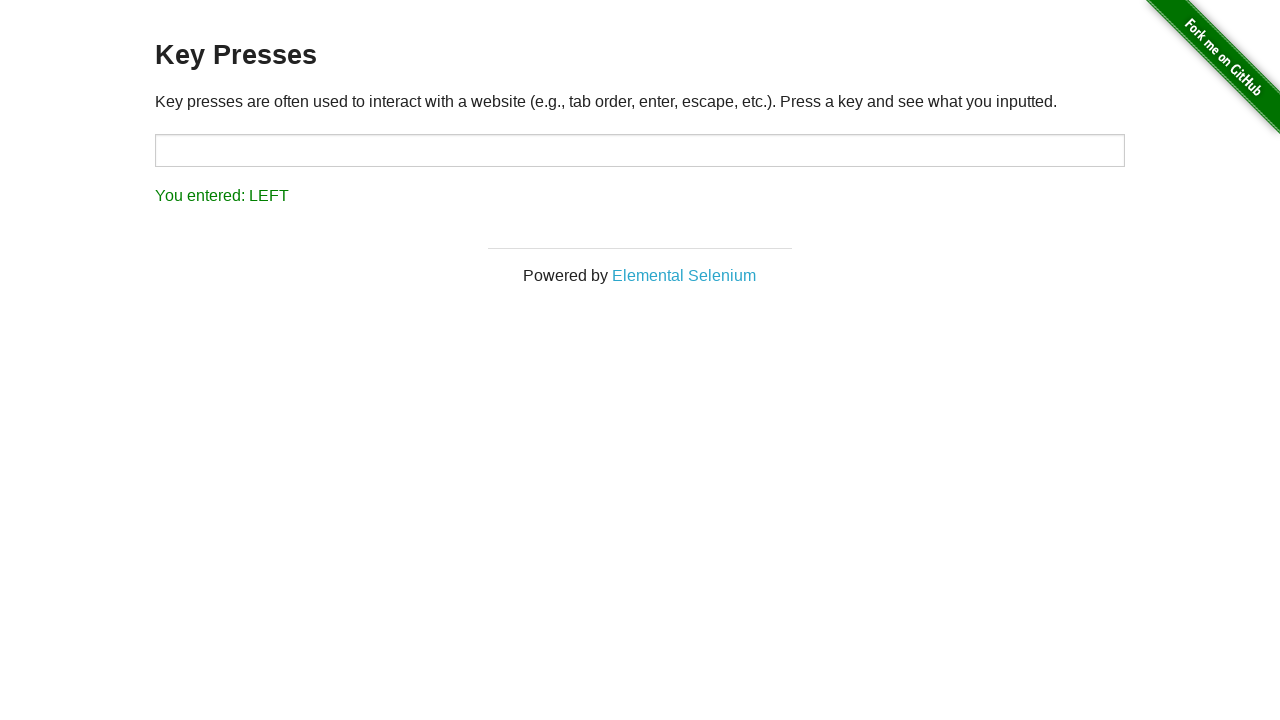